Tests an e-commerce cart flow by adding specific vegetables to cart, proceeding to checkout, and applying a promo code

Starting URL: https://rahulshettyacademy.com/seleniumPractise/#/

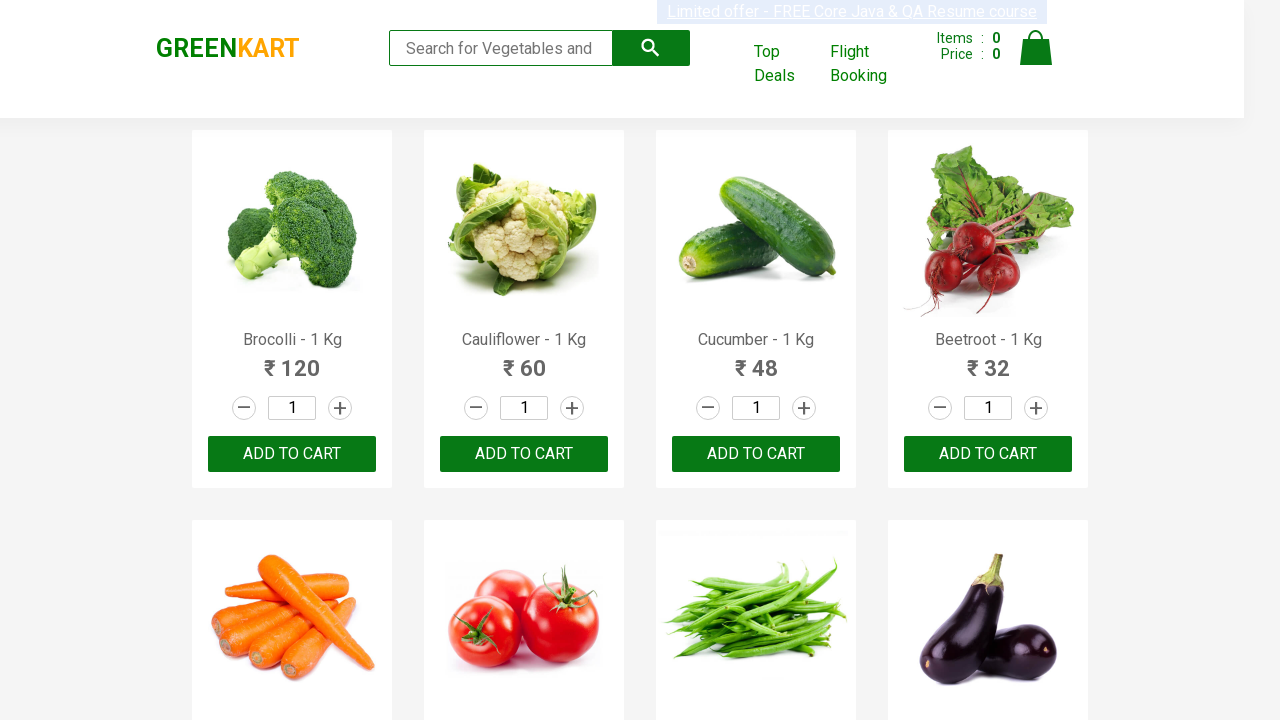

Retrieved all product elements from the page
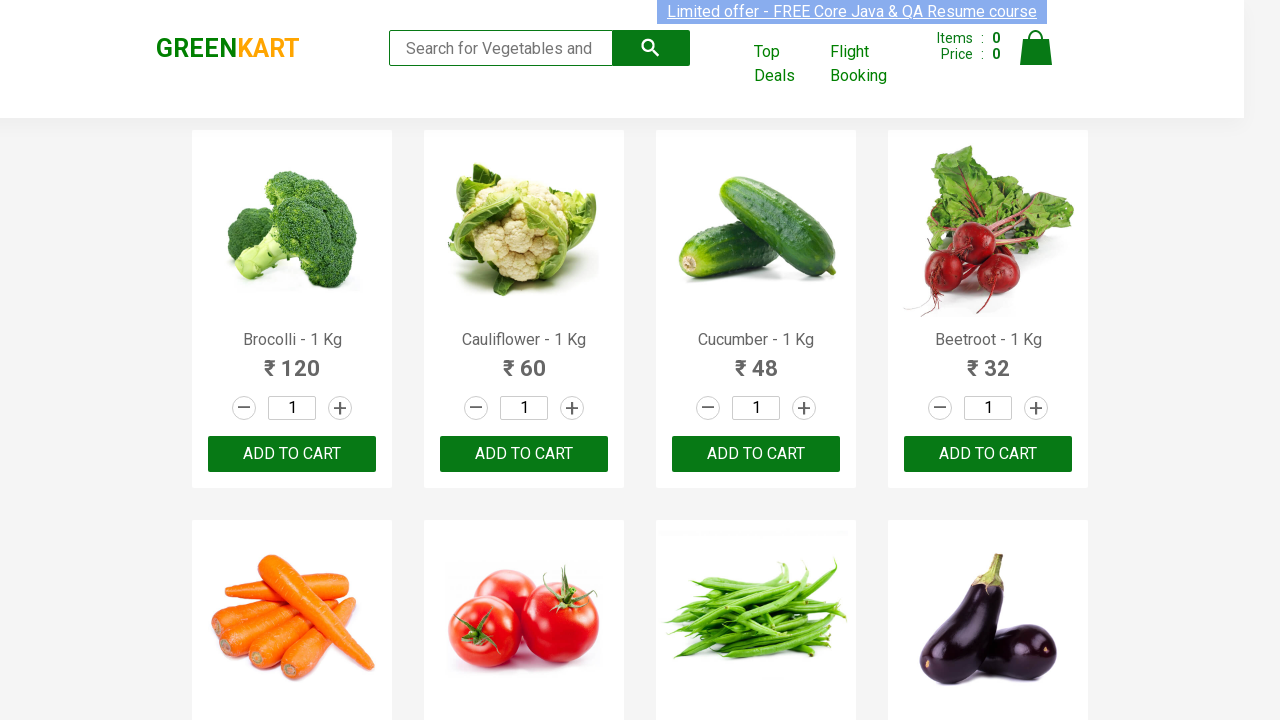

Added Brocolli to cart (item 1 of 4) at (292, 454) on xpath=//button[text()='ADD TO CART'] >> nth=0
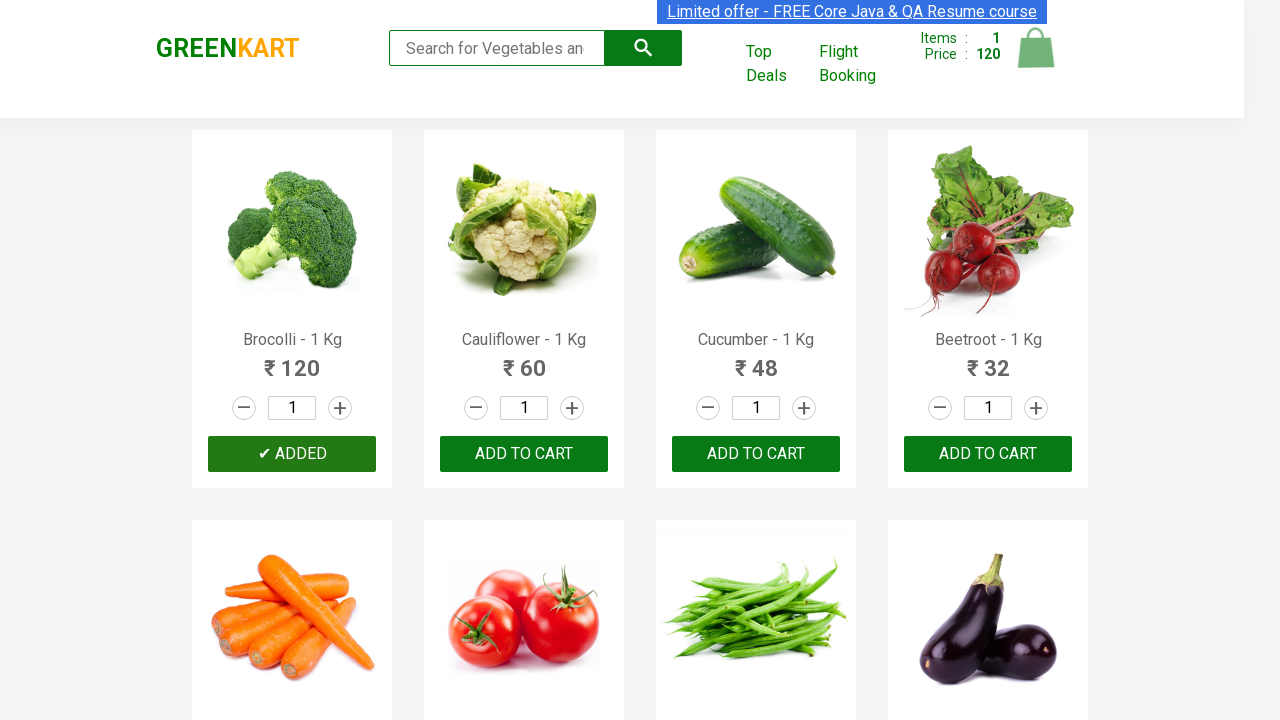

Added Cucumber to cart (item 2 of 4) at (988, 454) on xpath=//button[text()='ADD TO CART'] >> nth=2
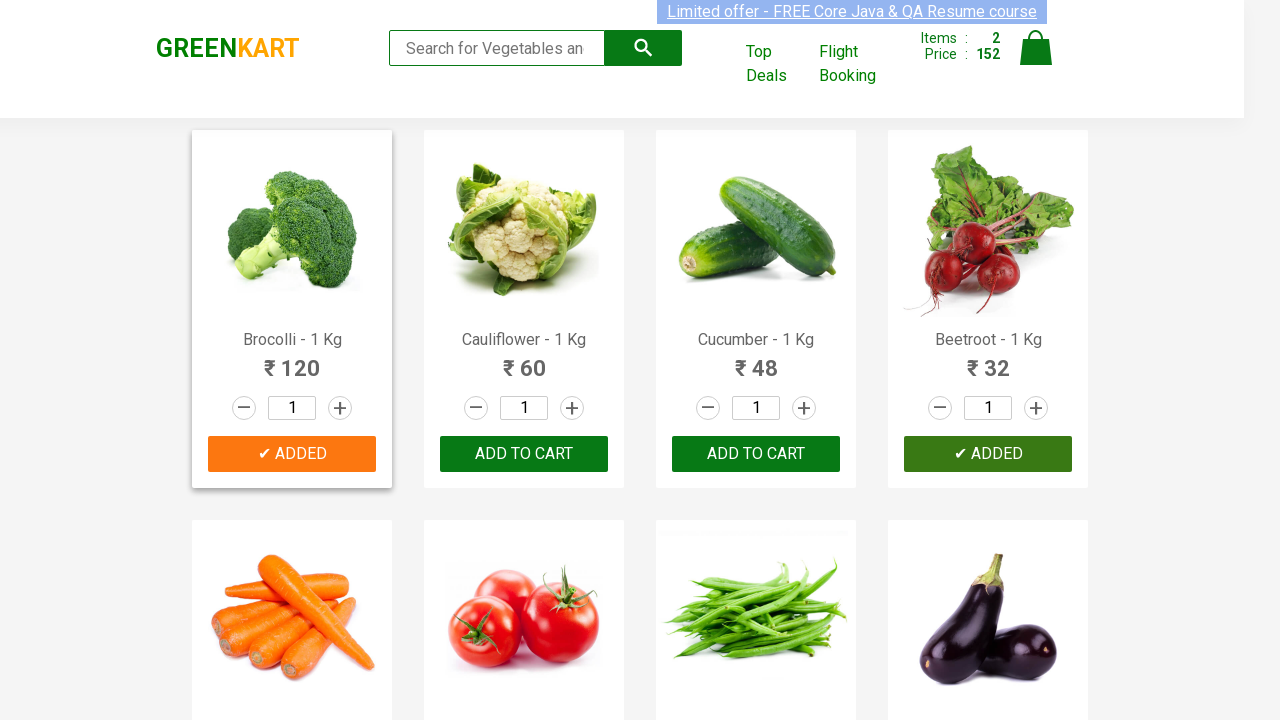

Added Beetroot to cart (item 3 of 4) at (524, 360) on xpath=//button[text()='ADD TO CART'] >> nth=3
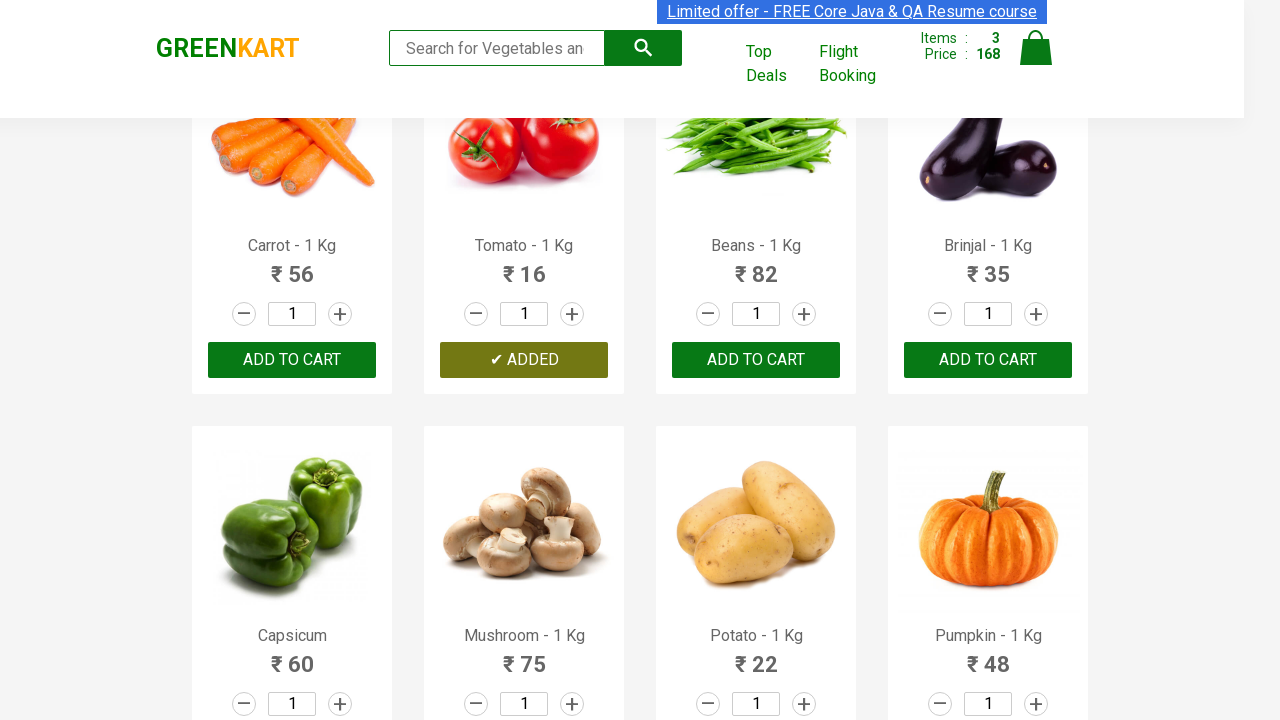

Added Carrot to cart (item 4 of 4) at (988, 360) on xpath=//button[text()='ADD TO CART'] >> nth=4
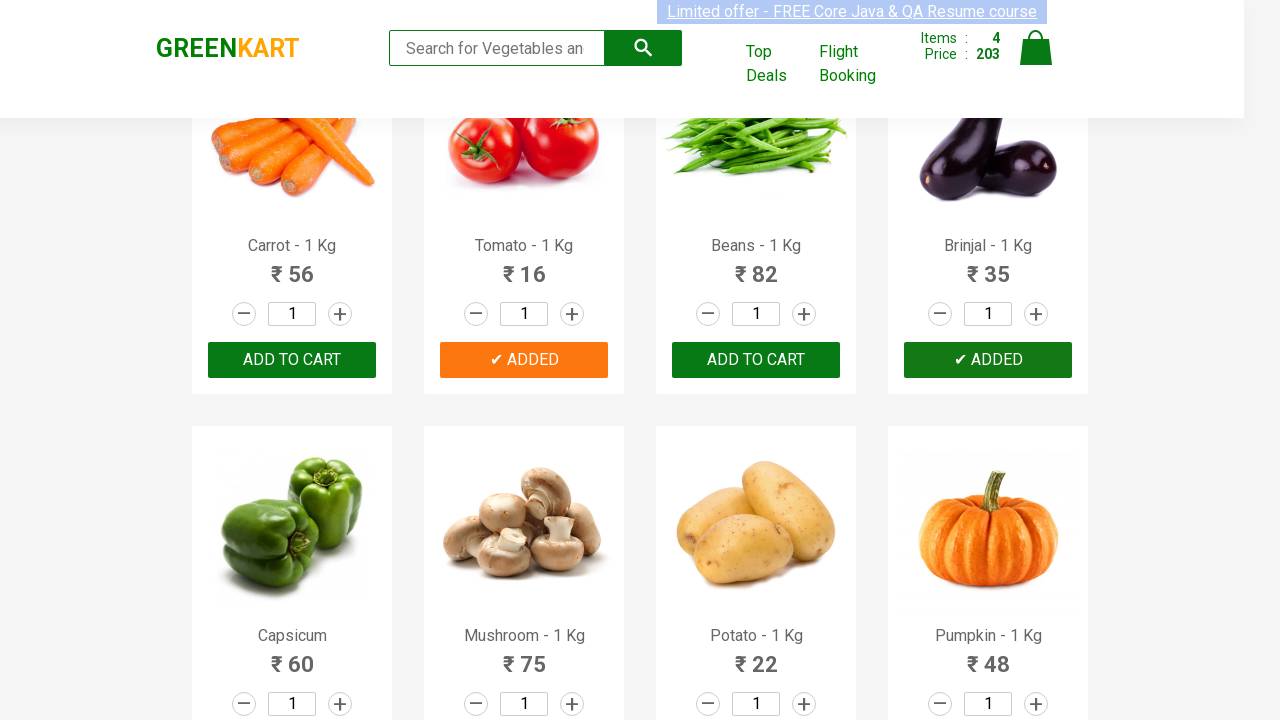

Clicked cart icon to open cart at (1036, 48) on img[alt='Cart']
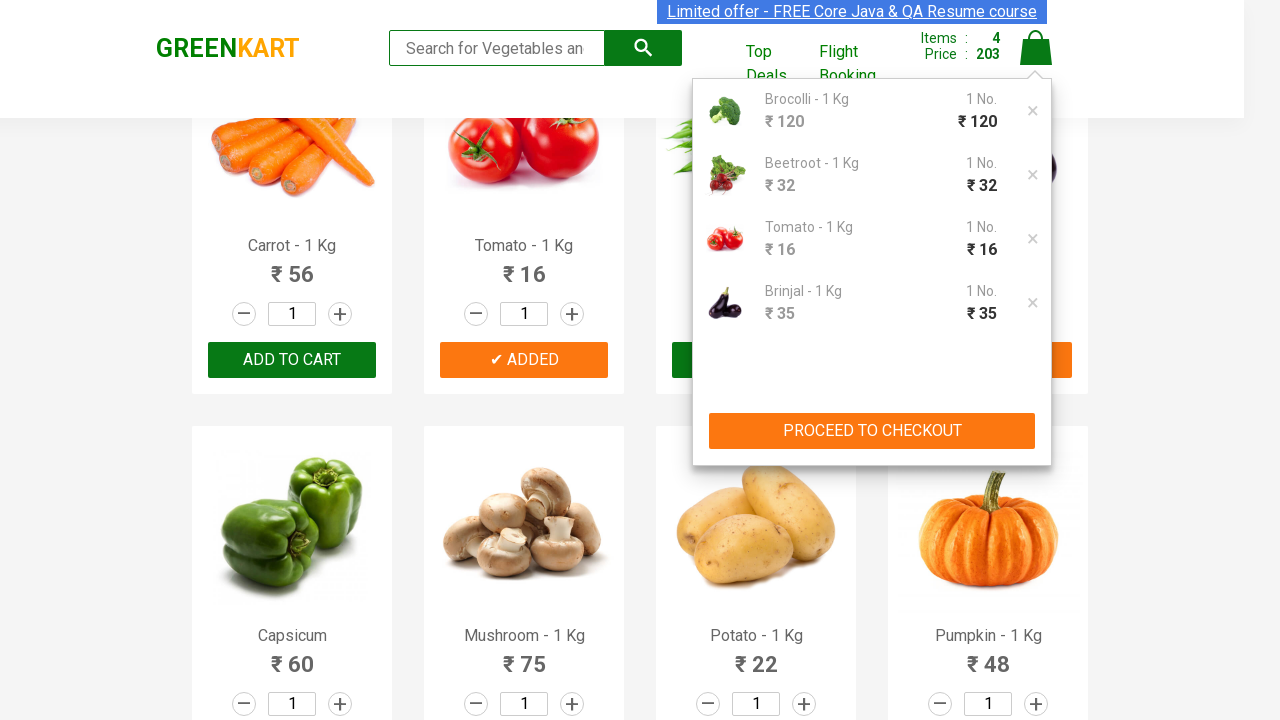

Clicked proceed to checkout button at (872, 431) on xpath=//button[text()='PROCEED TO CHECKOUT']
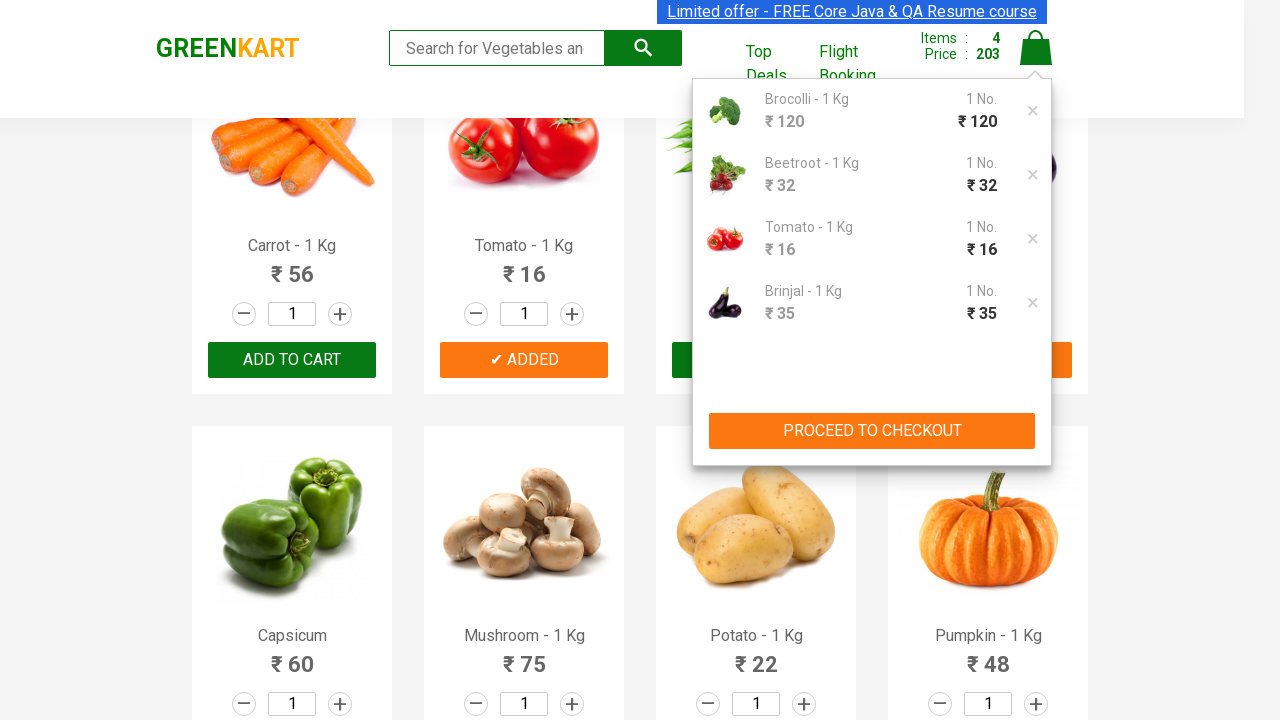

Promo code input field became visible
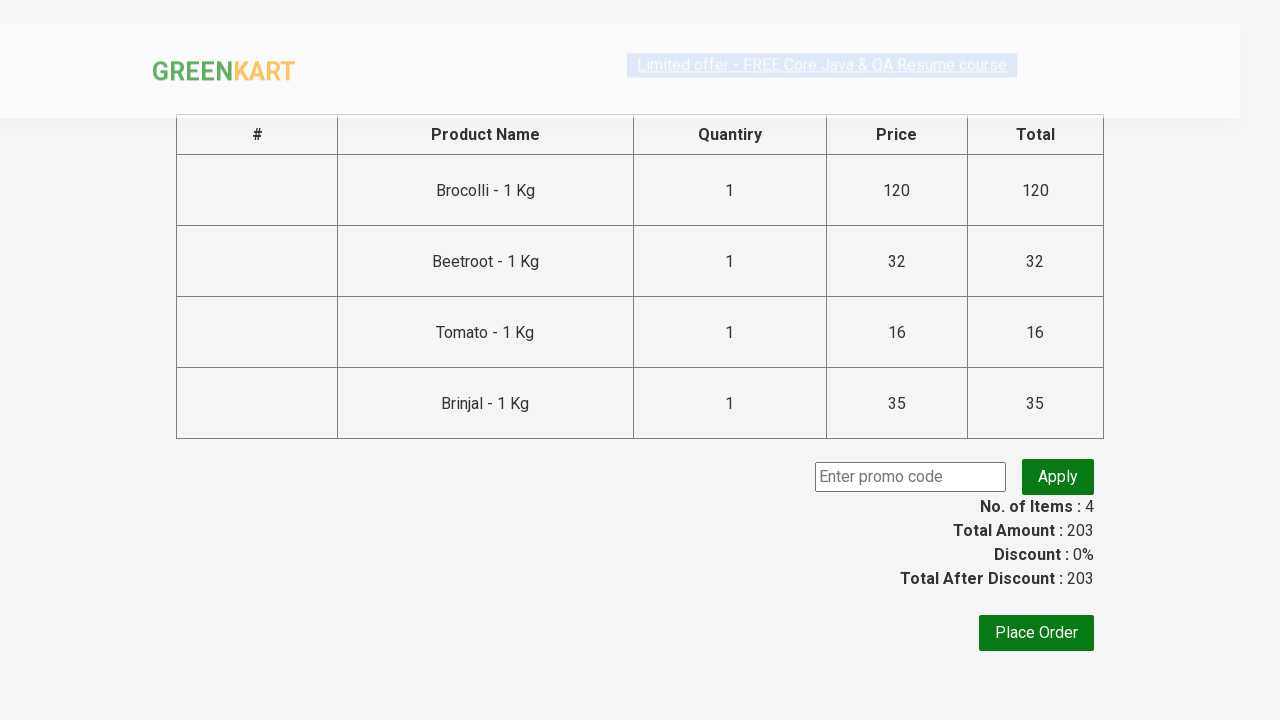

Entered promo code 'RahulShettyacademy' in promo code field on input[class='promoCode']
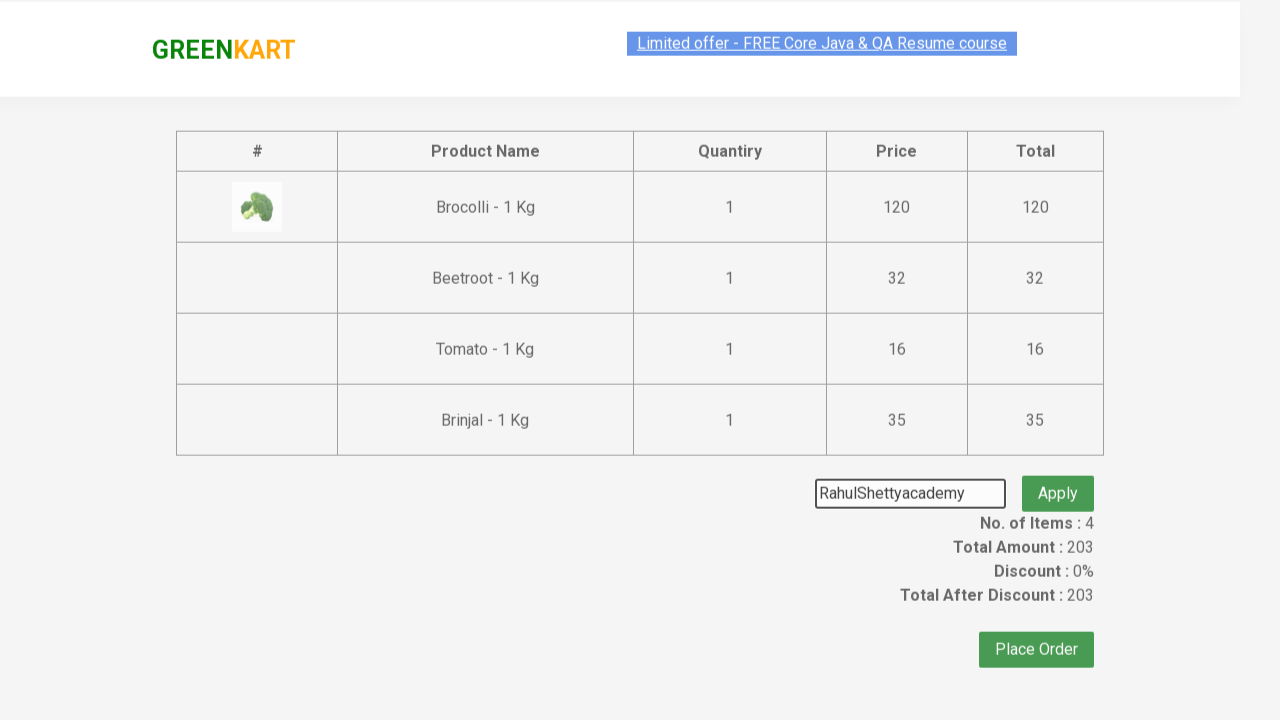

Clicked Apply button to apply promo code at (1058, 477) on xpath=//button[text()='Apply']
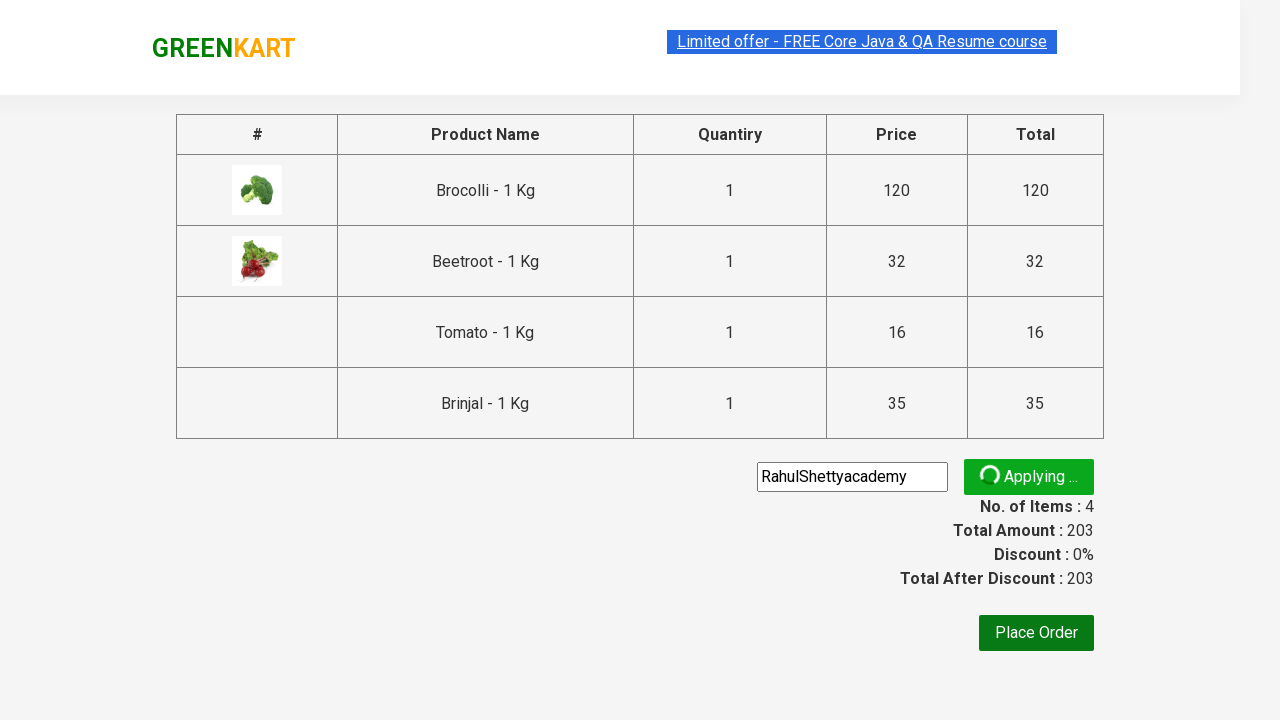

Invalid code error message appeared as expected
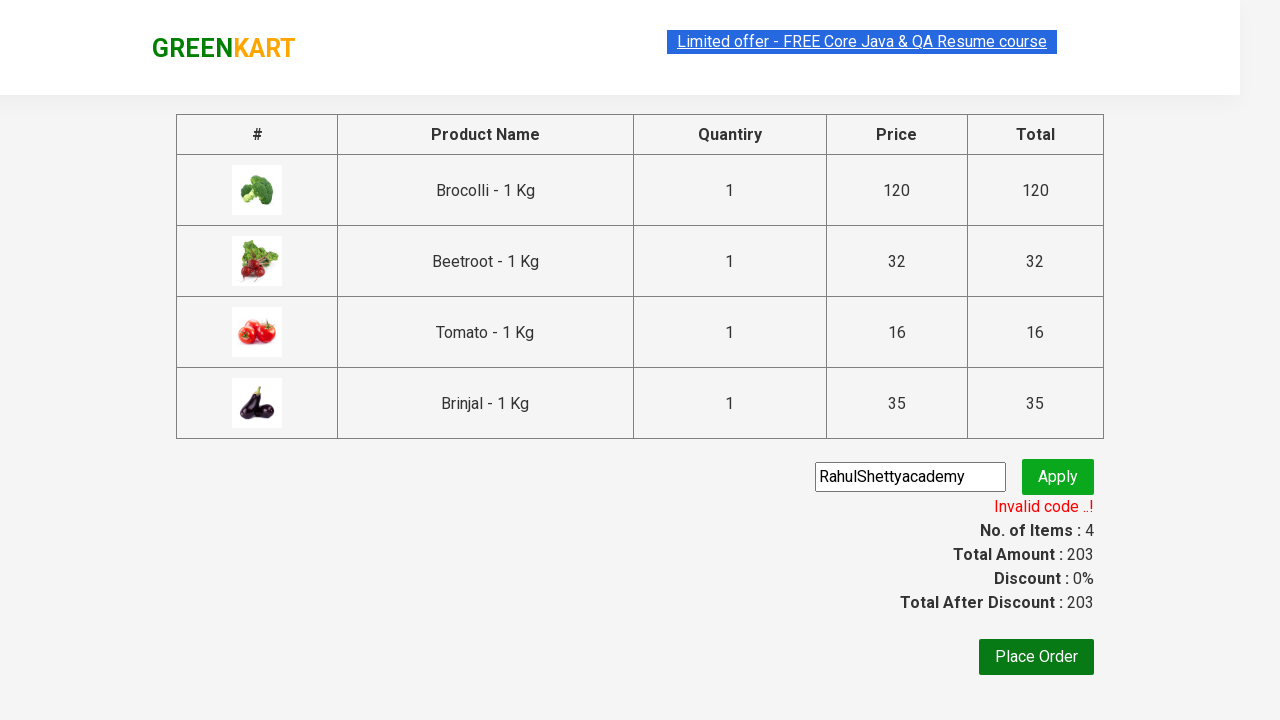

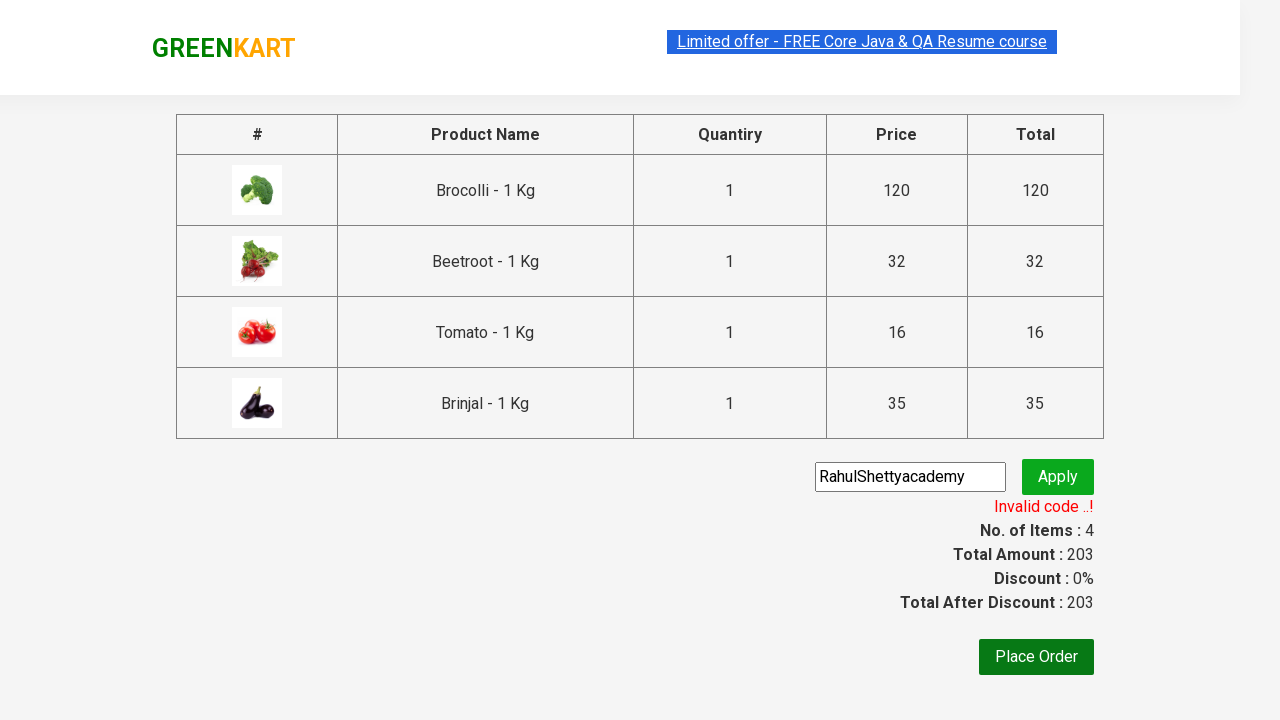